Tests data table sorting with attributes by clicking the dues column header twice for descending order

Starting URL: http://the-internet.herokuapp.com/tables

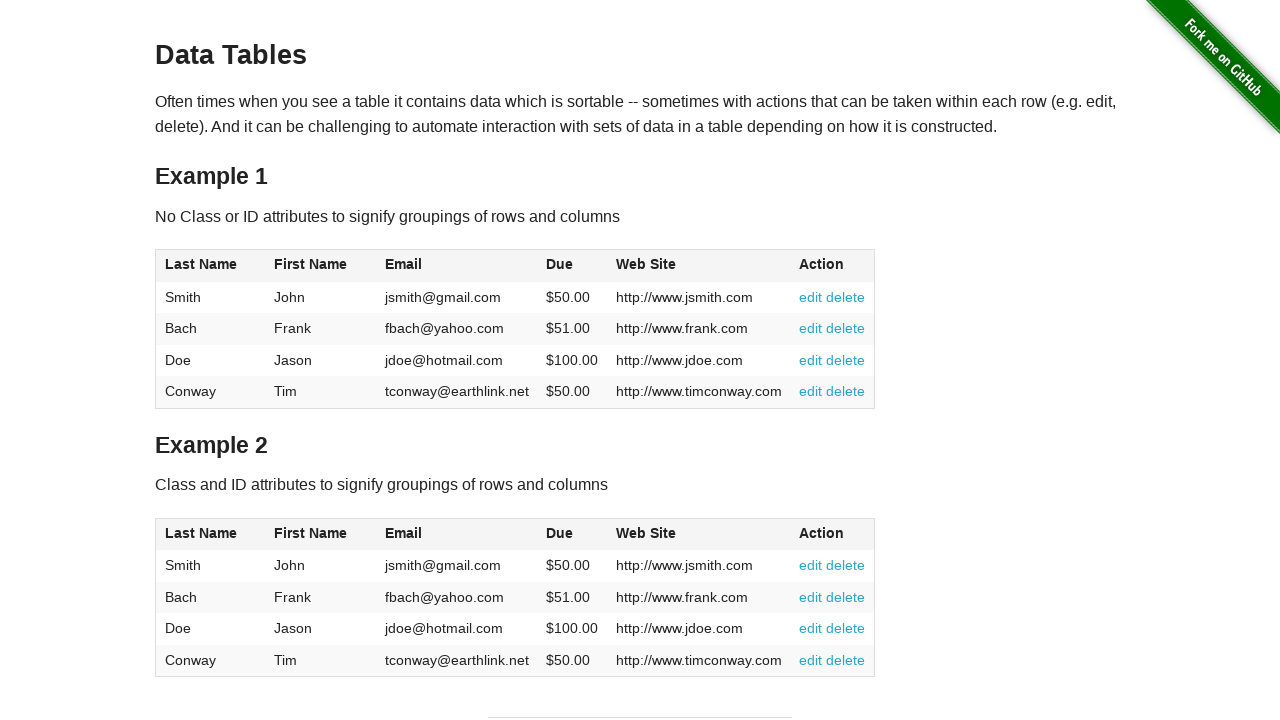

Clicked dues column header to sort ascending at (560, 533) on #table2 thead .dues
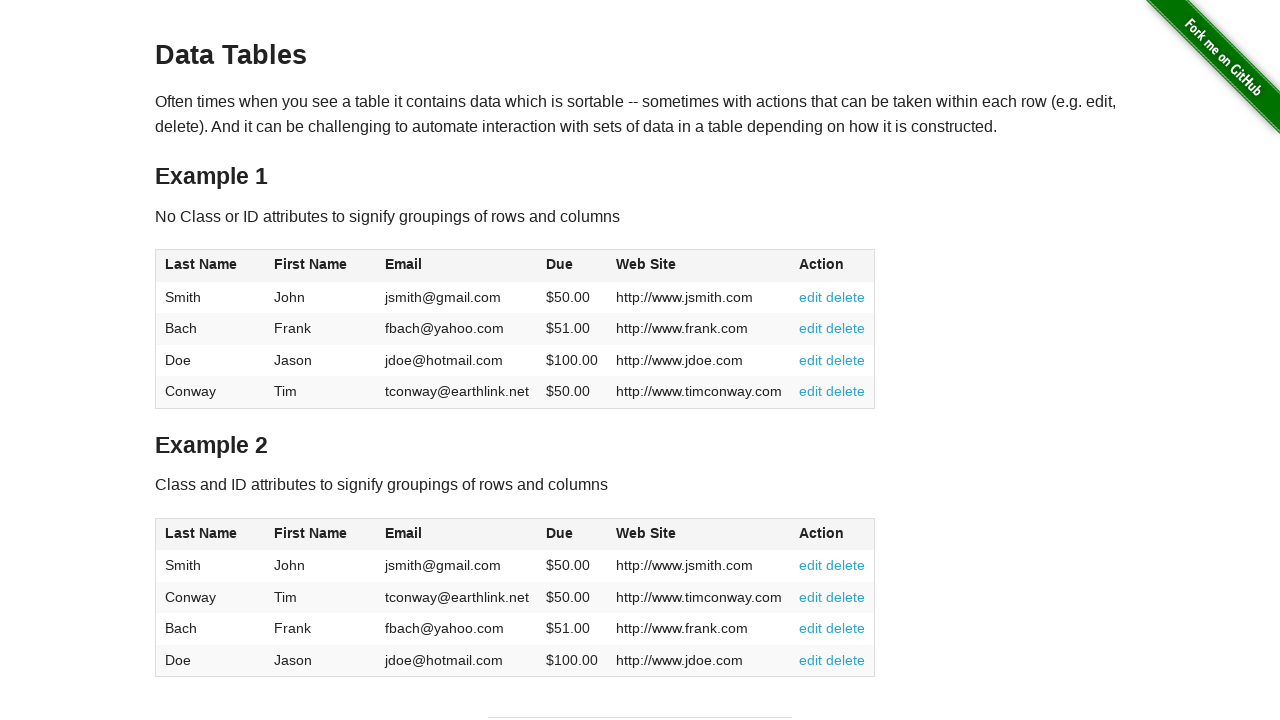

Clicked dues column header again to sort descending at (560, 533) on #table2 thead .dues
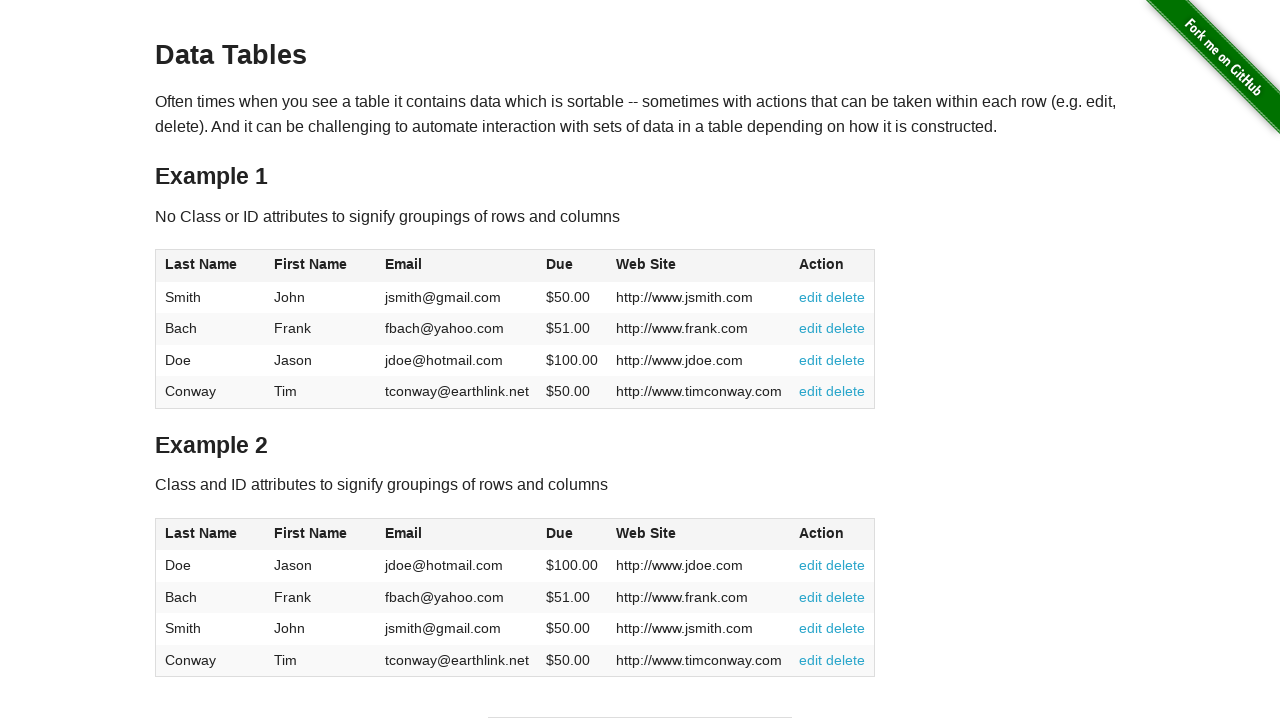

Data table sorted in descending order by dues column
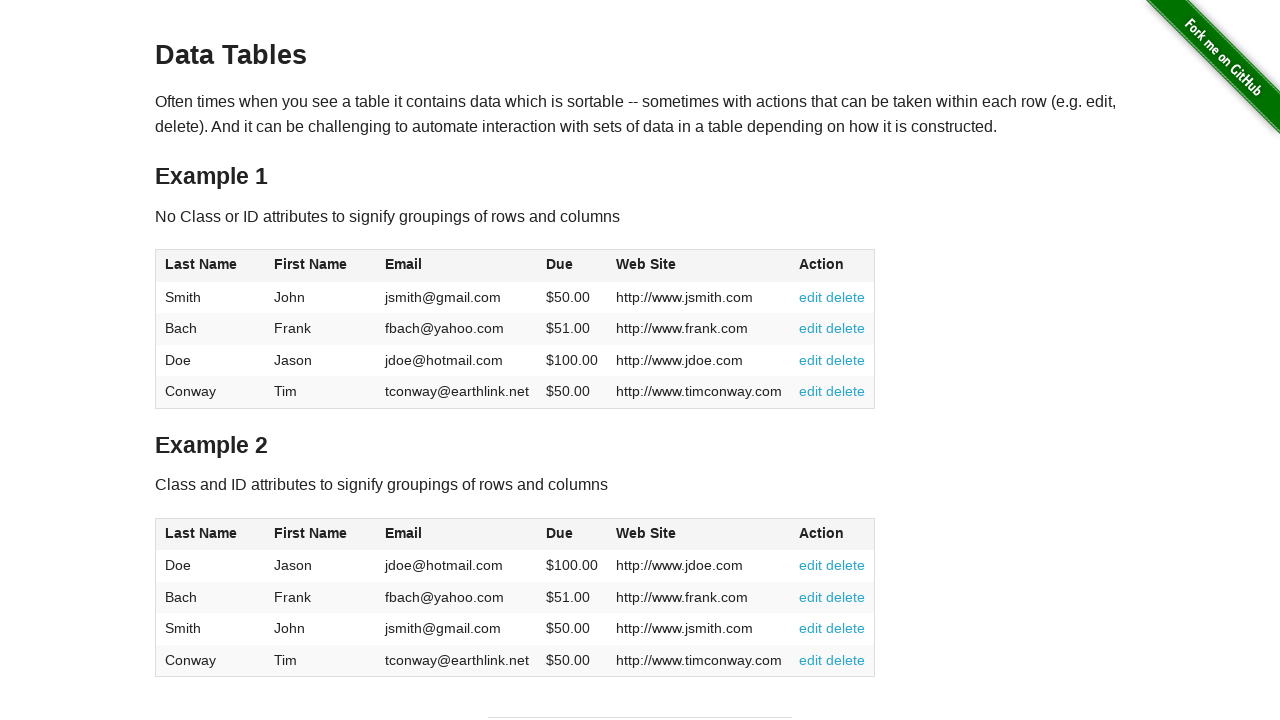

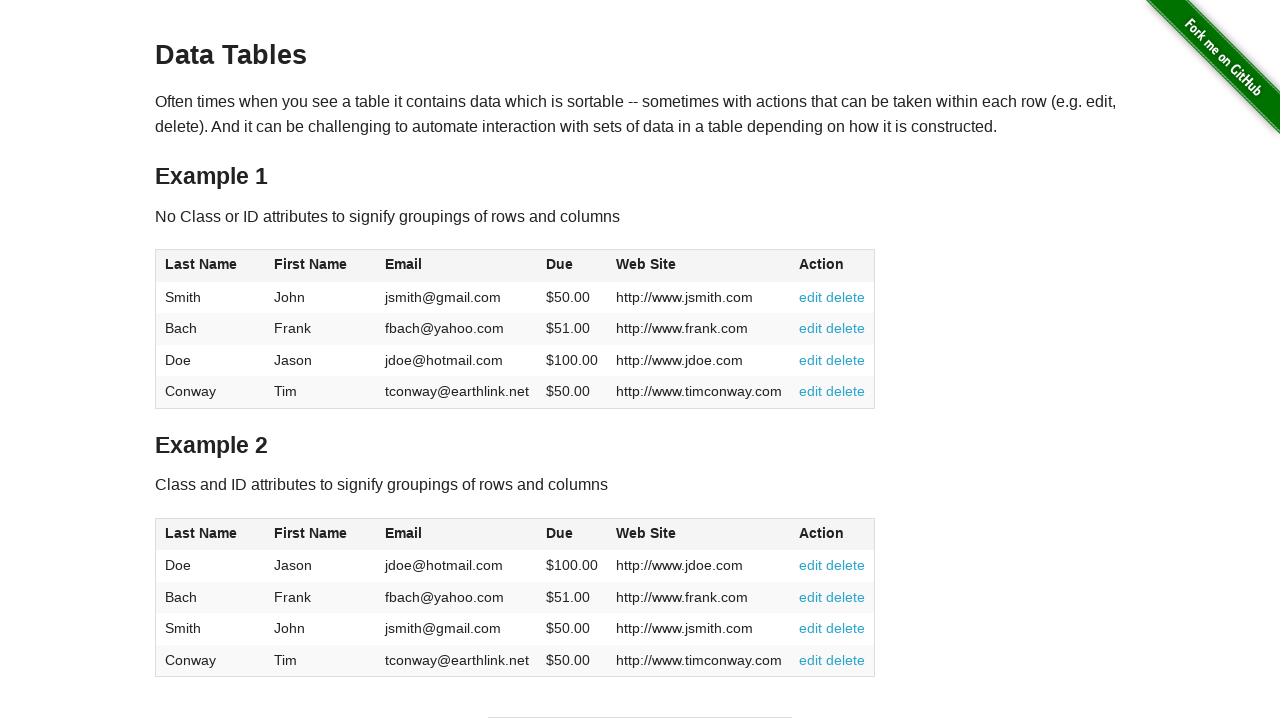